Tests hover functionality by hovering over an avatar and verifying that the caption with additional user information appears

Starting URL: http://the-internet.herokuapp.com/hovers

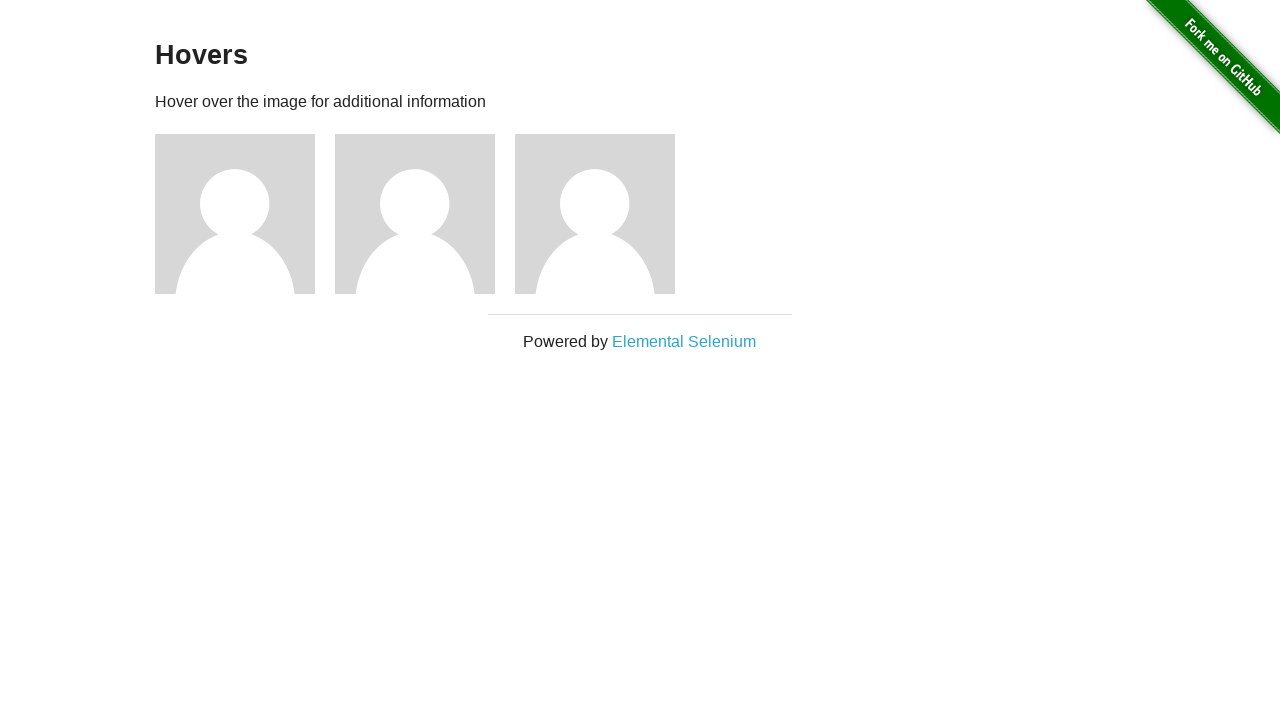

Navigated to the hovers page
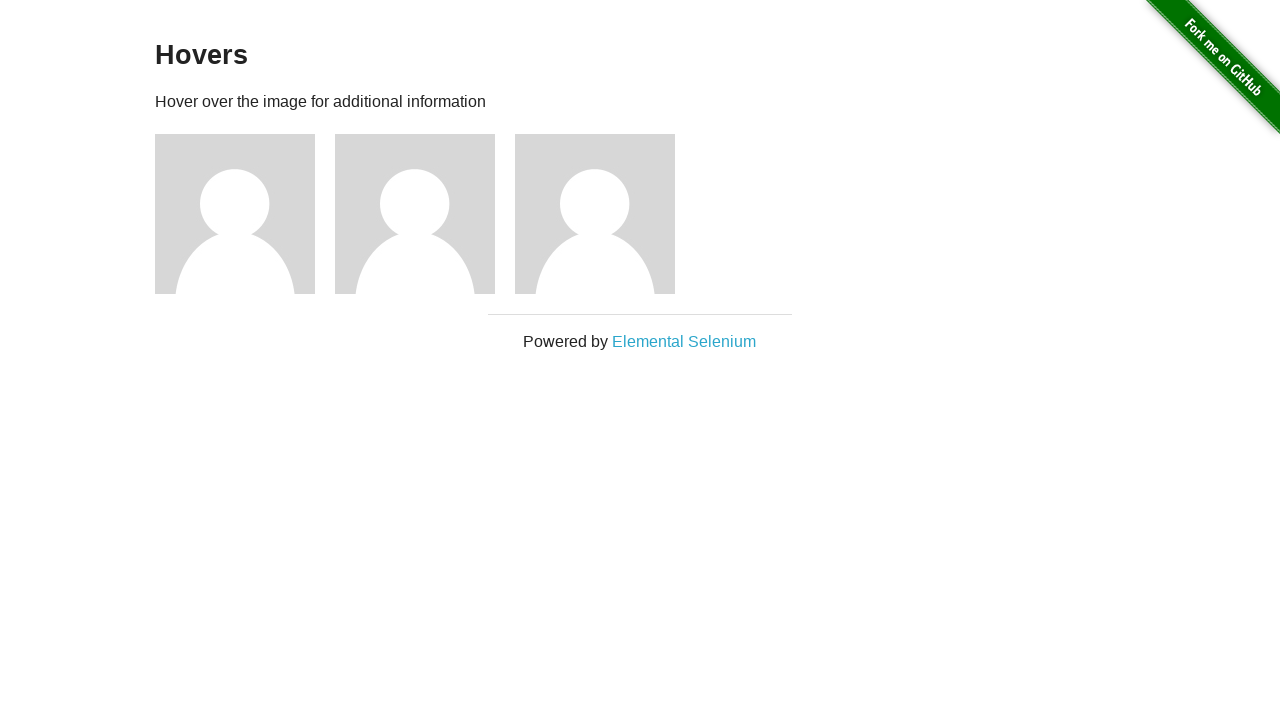

Located the first avatar element
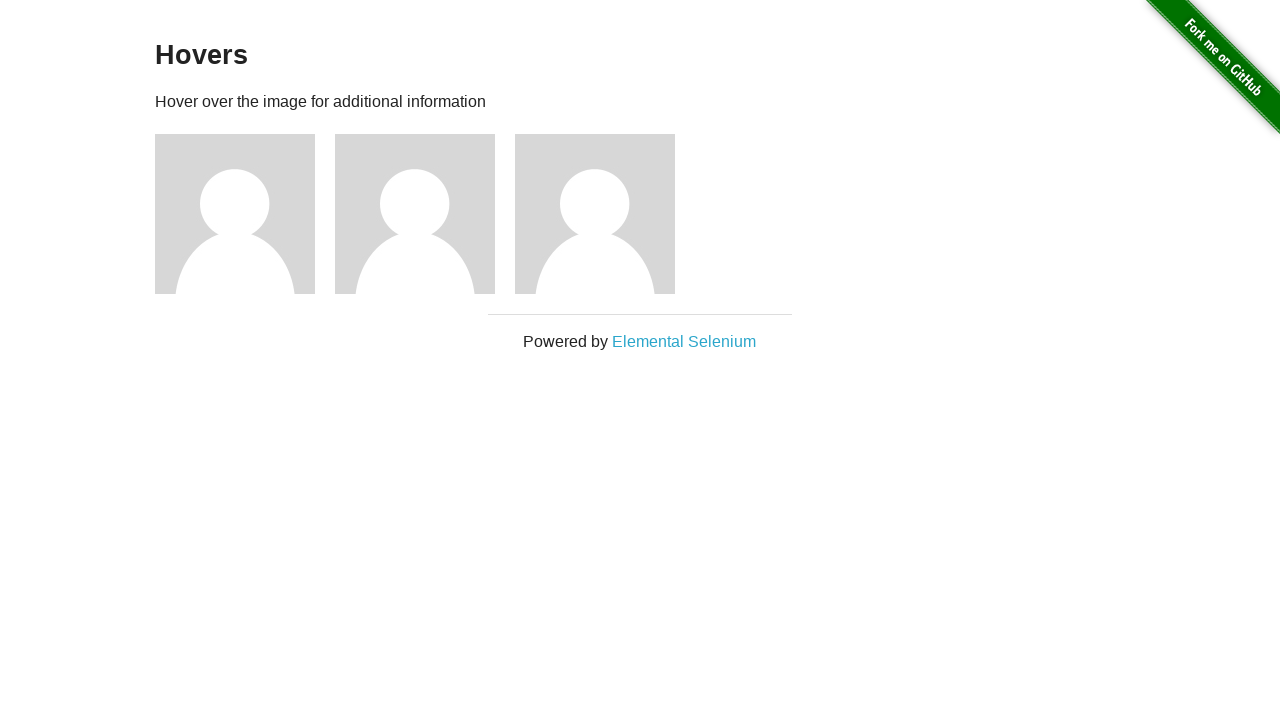

Hovered over the first avatar at (245, 214) on .figure >> nth=0
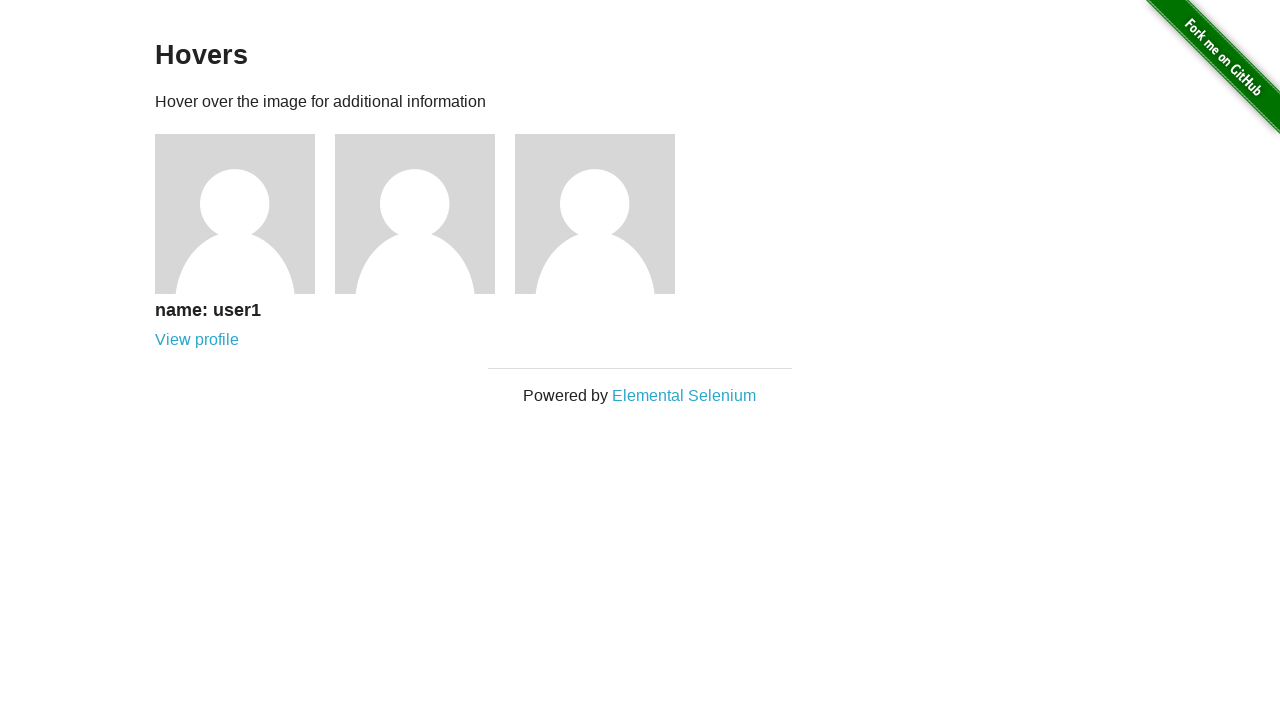

Located the caption element
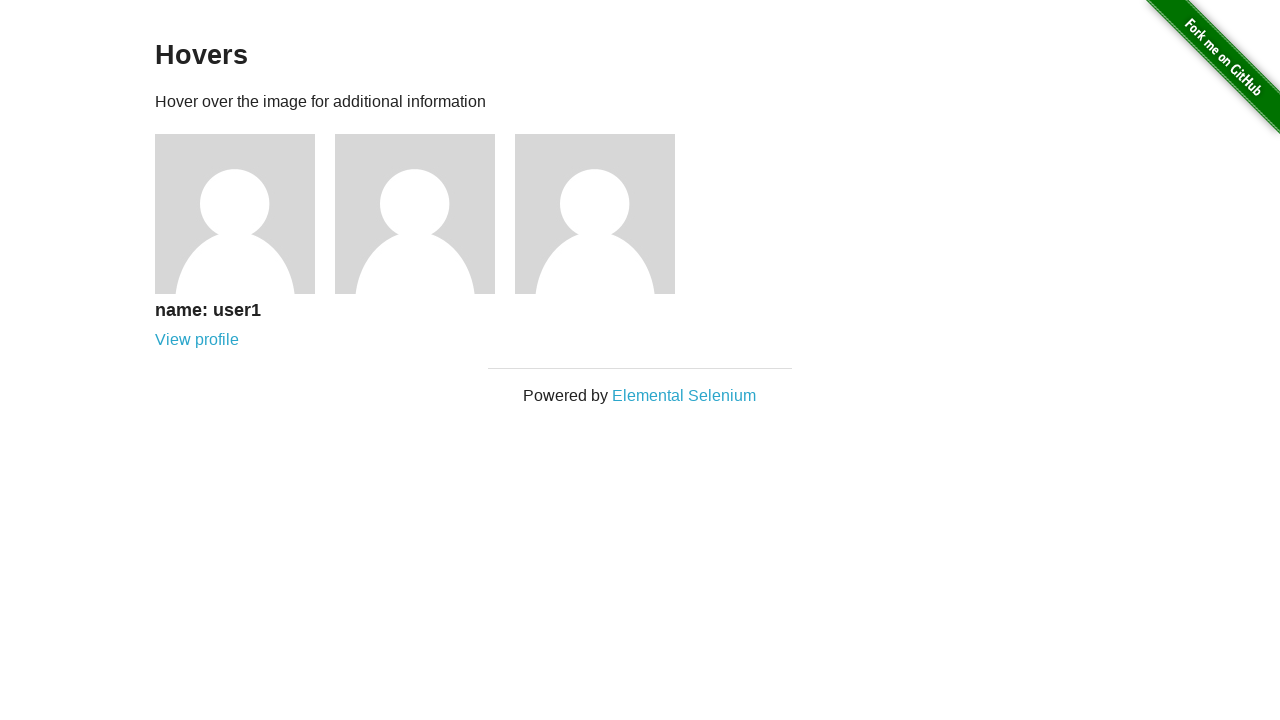

Verified that the caption is visible after hovering over the avatar
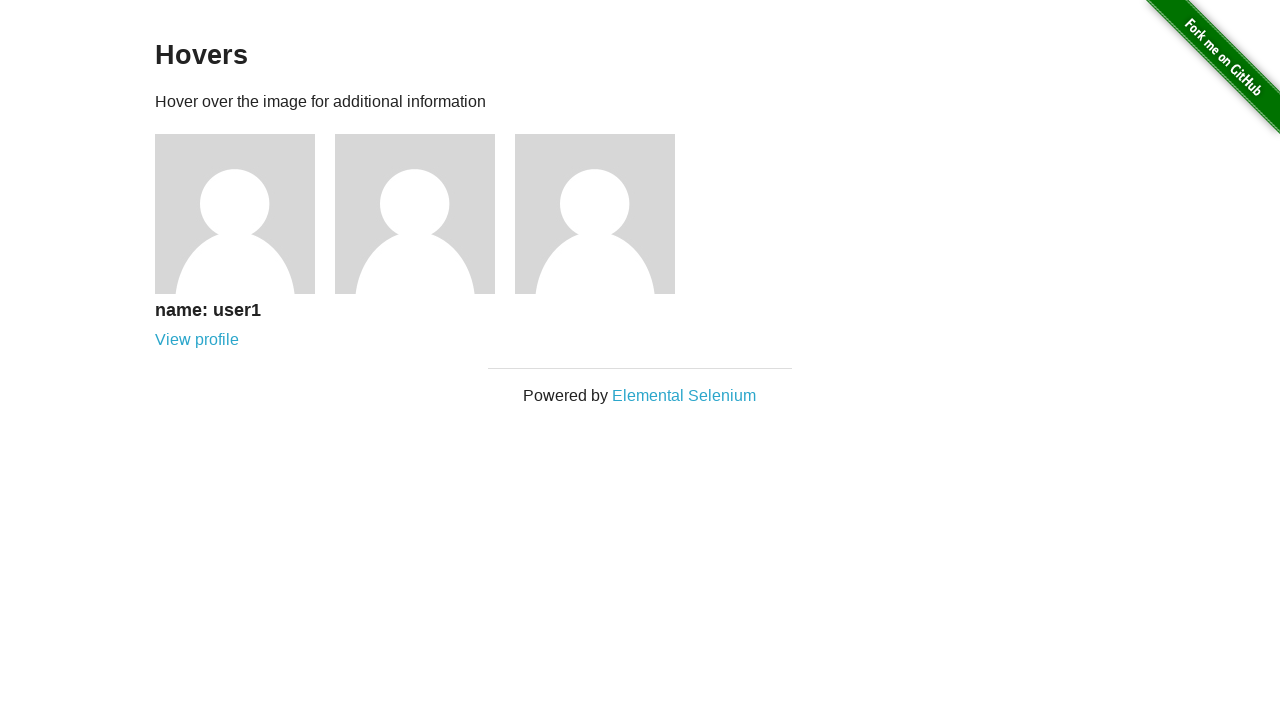

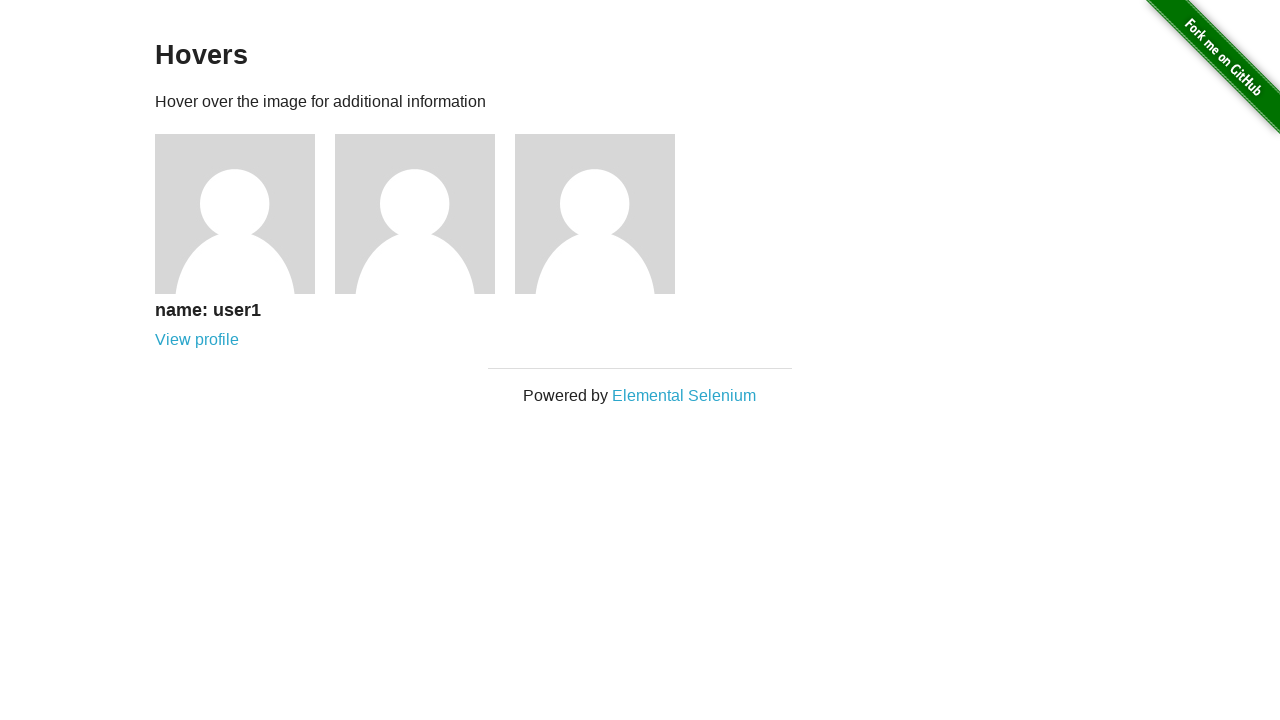